Tests URL blocking functionality by blocking a specific image URL and then navigating to the page to verify the page loads correctly with the blocked resource

Starting URL: https://bonigarcia.dev/selenium-webdriver-java/

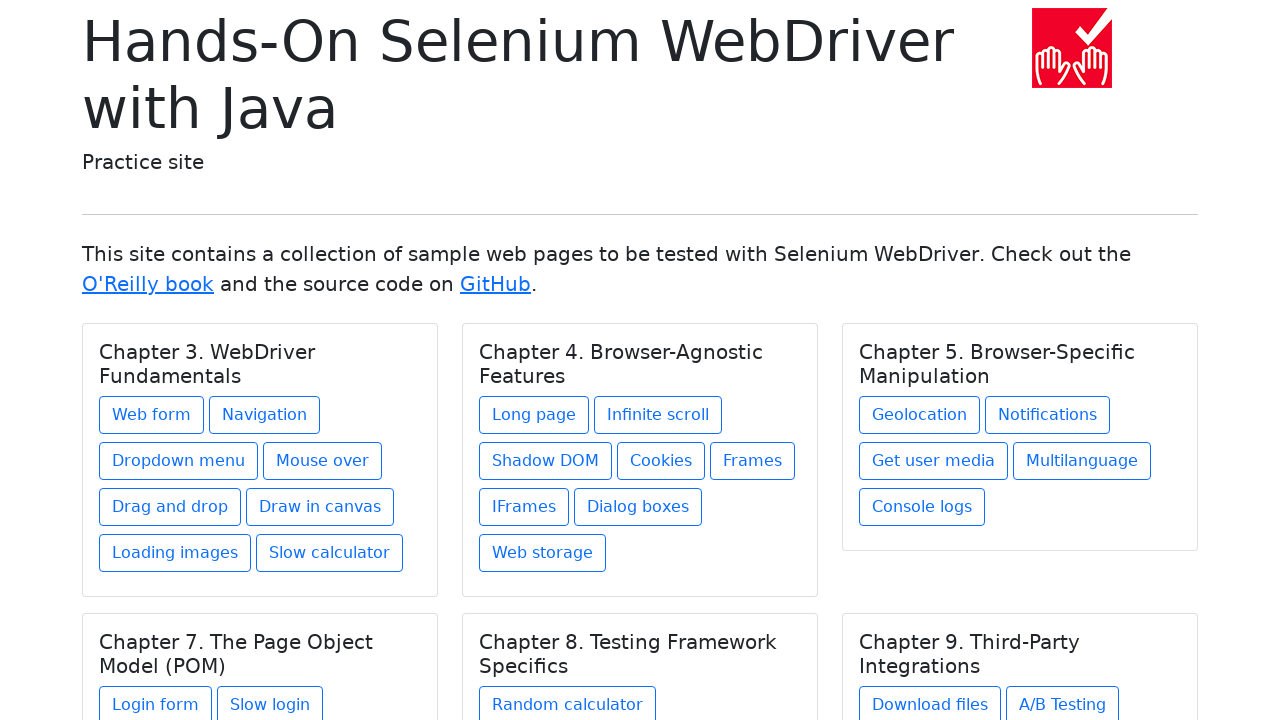

Set up route interception to block image URL
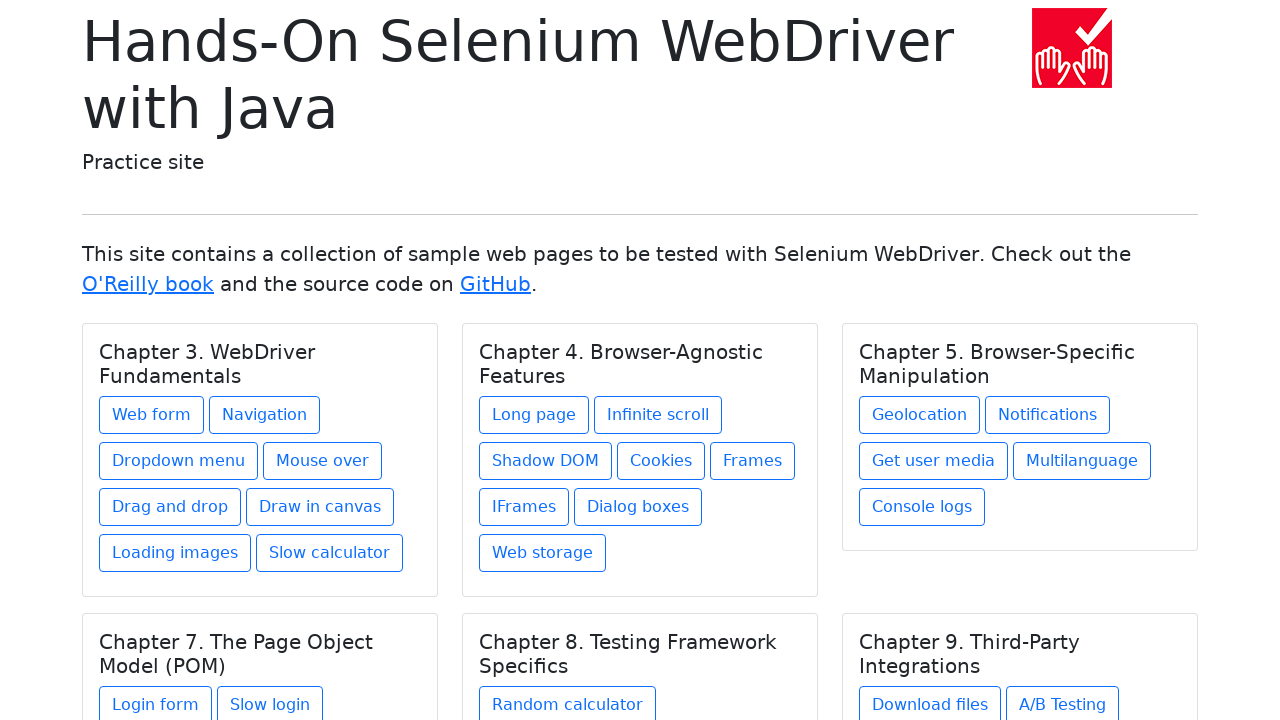

Navigated to https://bonigarcia.dev/selenium-webdriver-java/
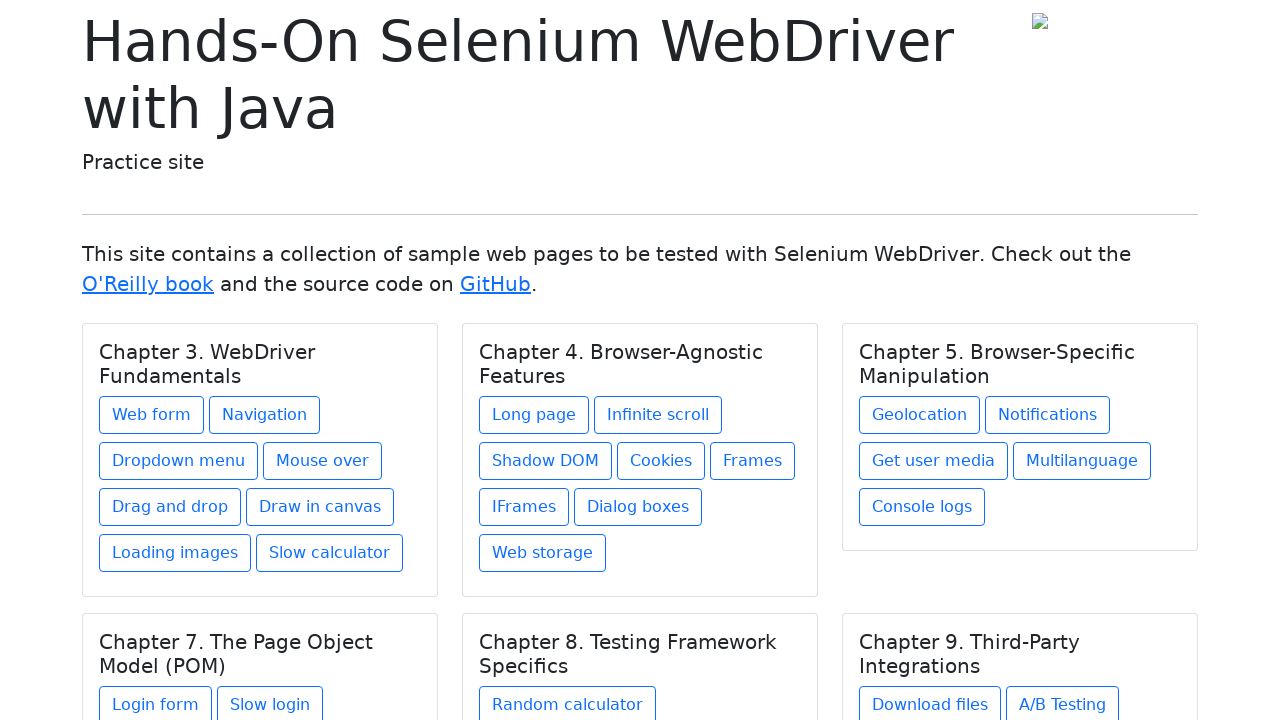

Verified page title contains 'Selenium WebDriver'
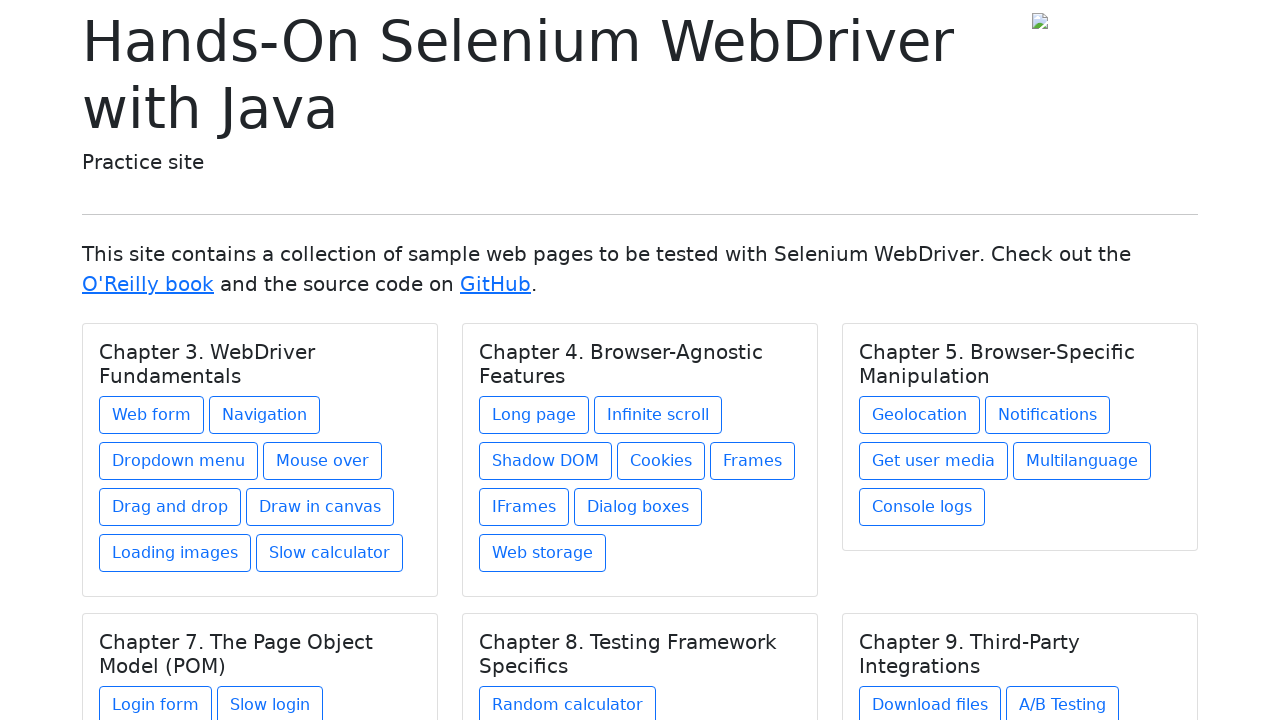

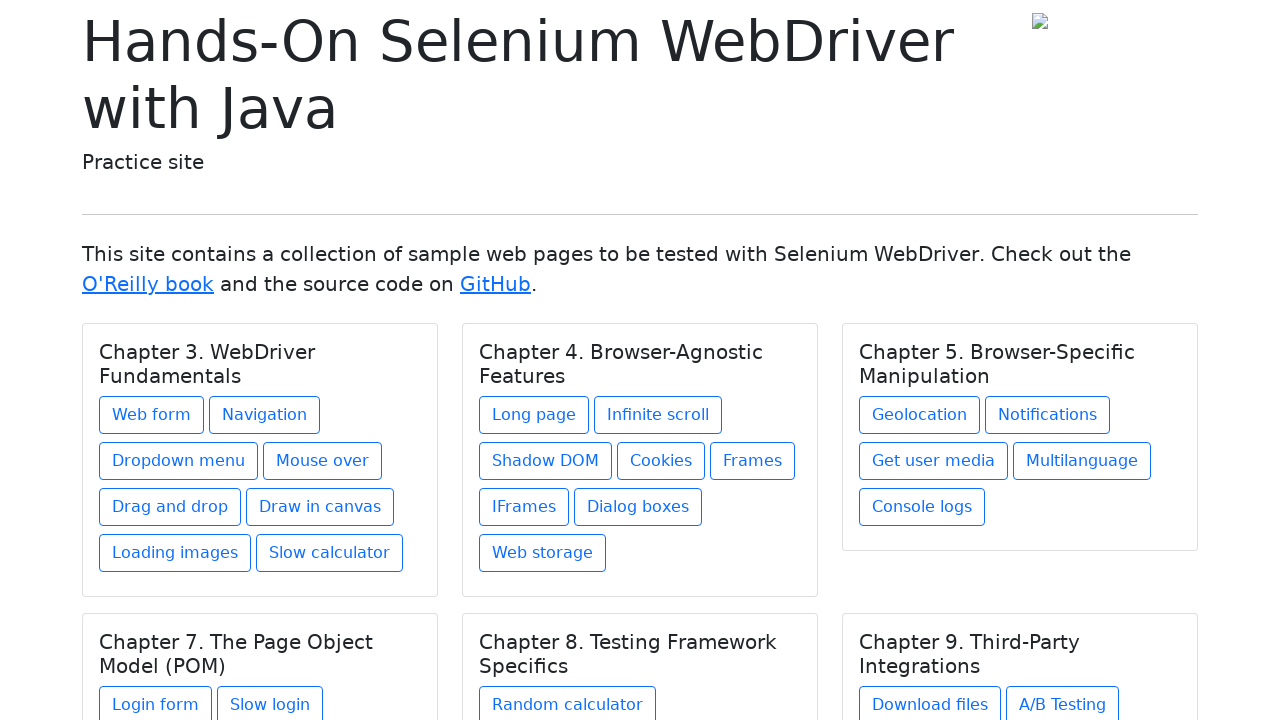